Tests form validation by attempting to submit an empty form and verifying that validation alerts appear

Starting URL: https://demoqa.com/automation-practice-form

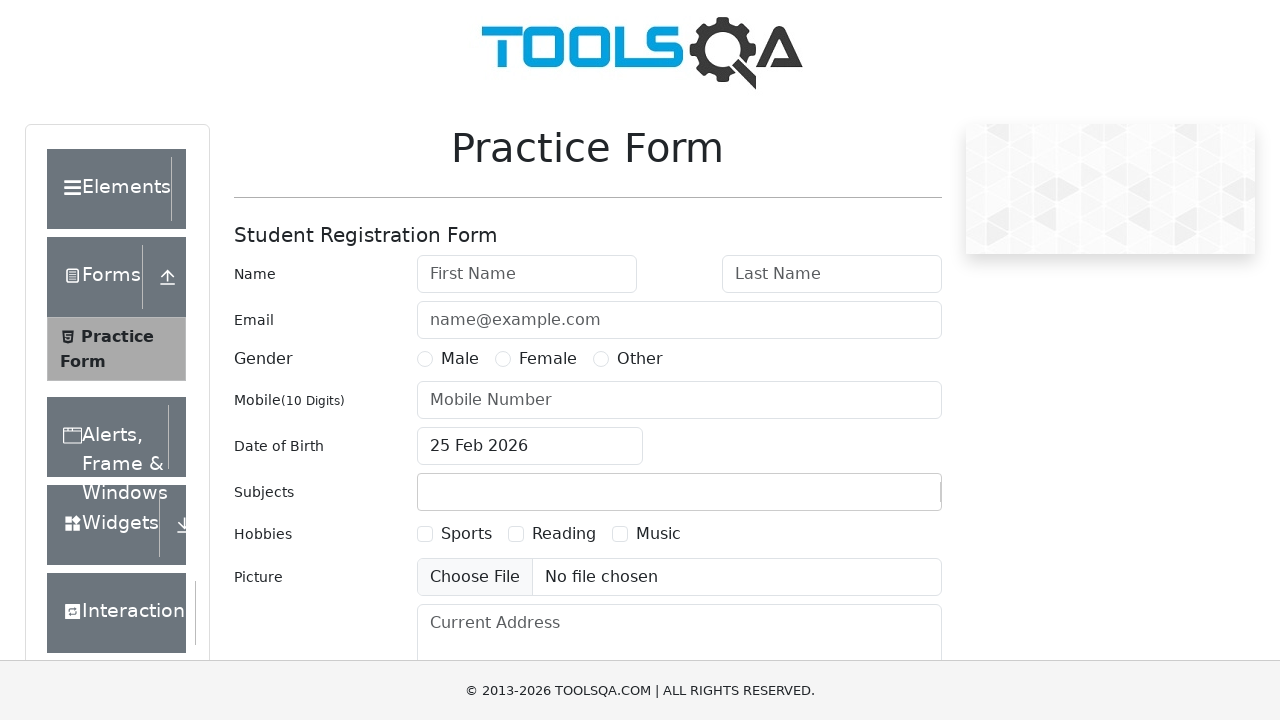

Scrolled submit button into view
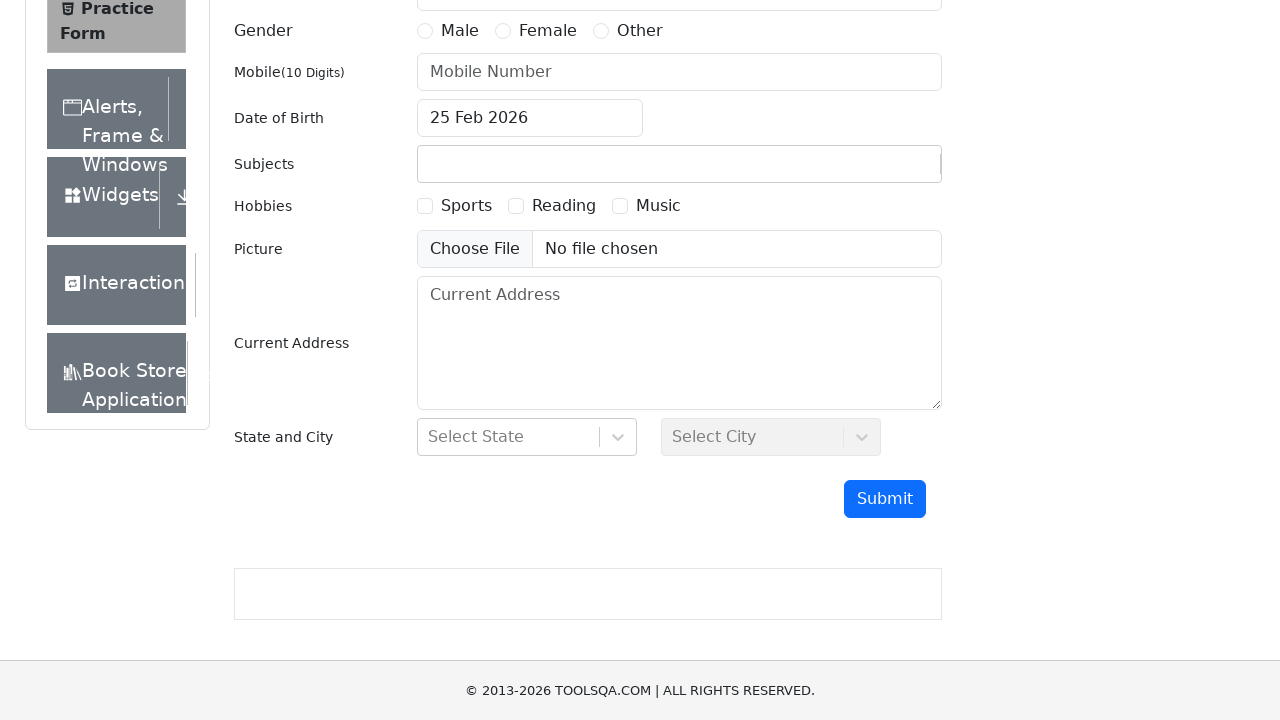

Clicked submit button without filling form to trigger validation at (885, 499) on #submit
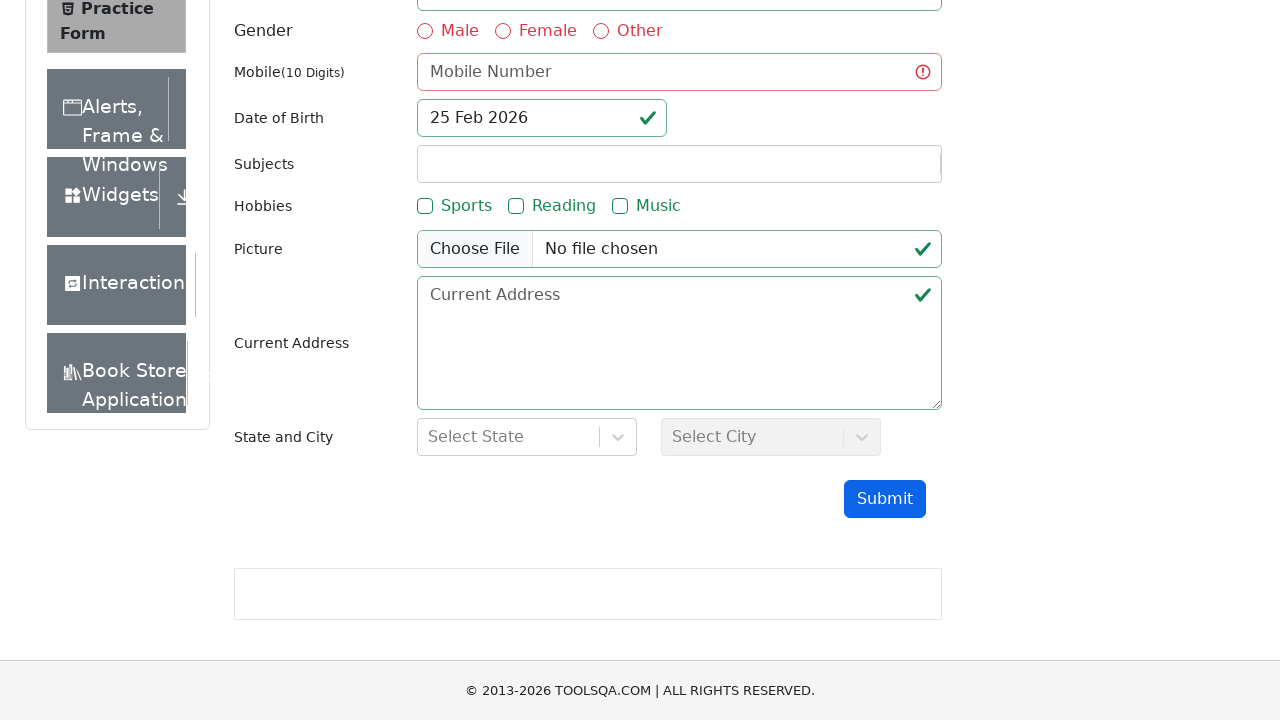

Set up dialog handler to accept validation alerts
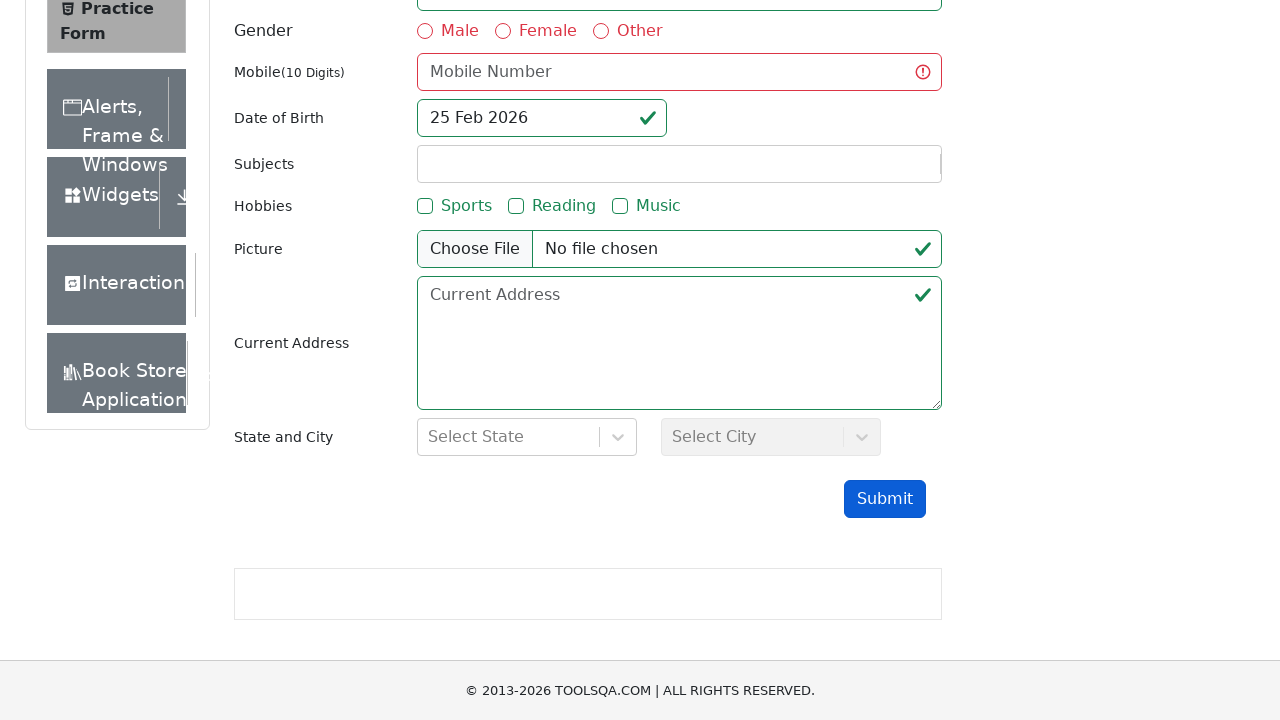

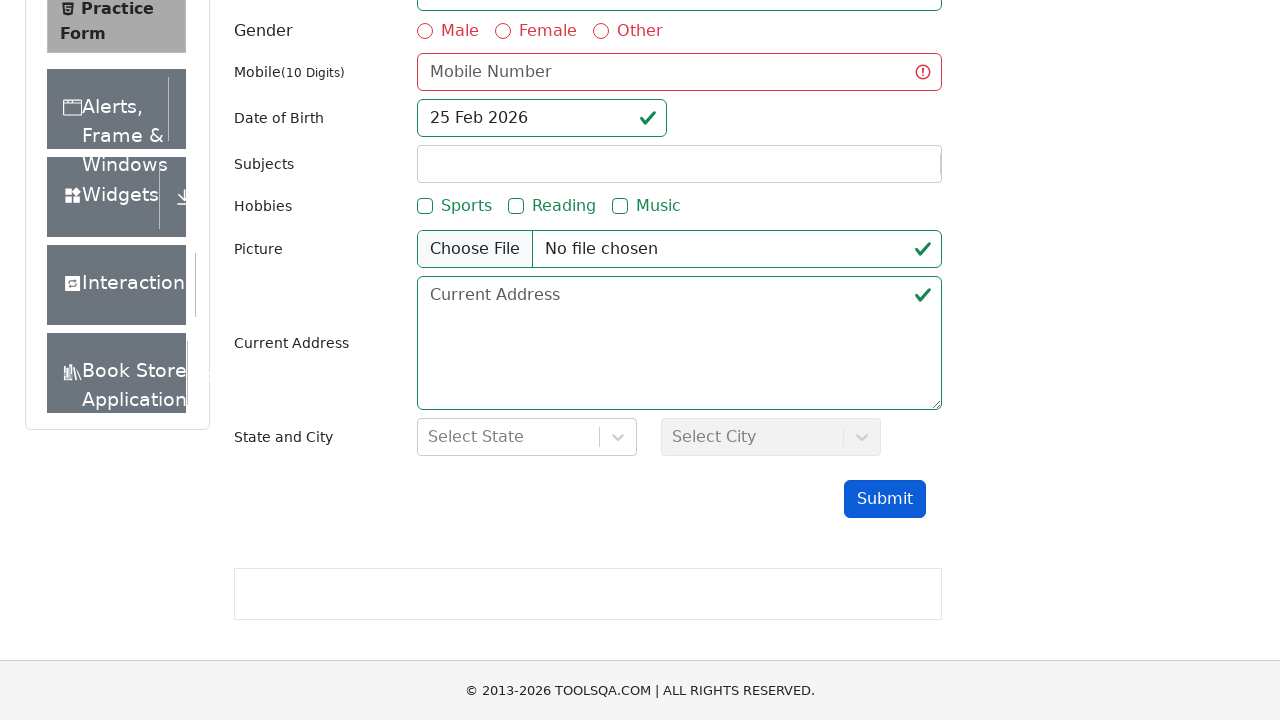